Tests that the form does not submit when there are empty input fields, validating required field behavior.

Starting URL: https://yarqui.github.io/goit-js-hw-08/03-feedback.html

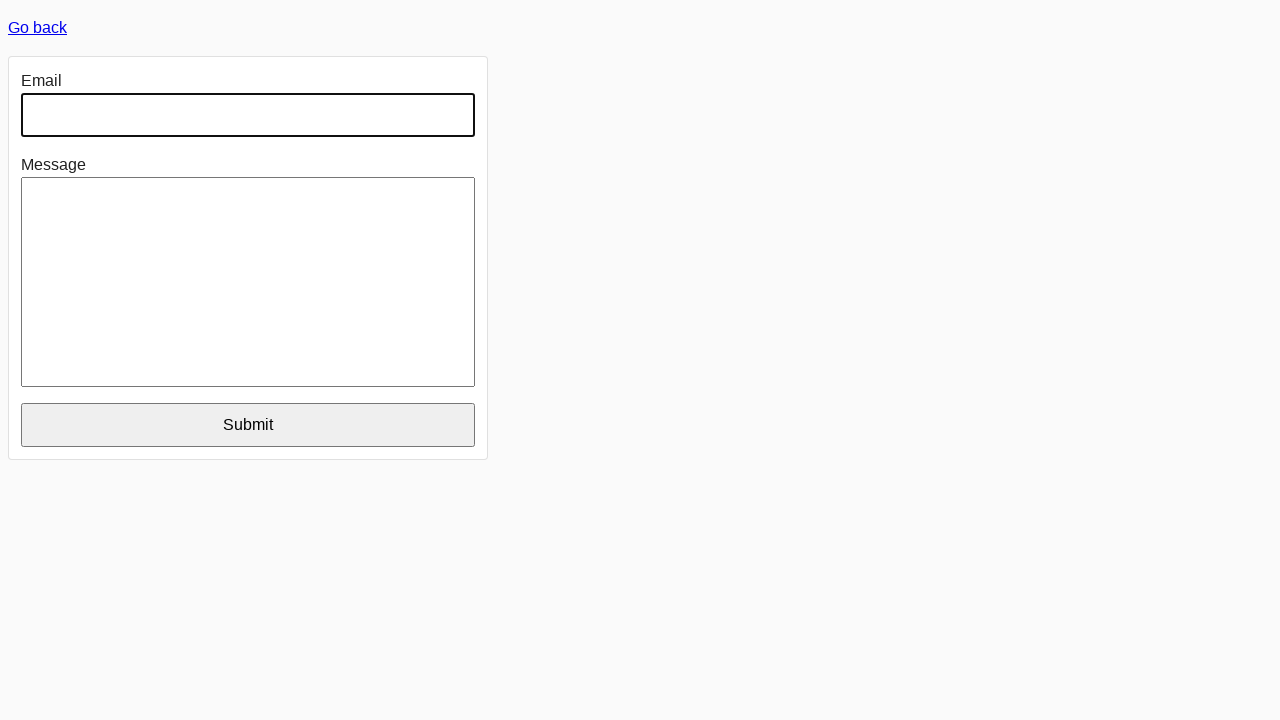

Located Email input field
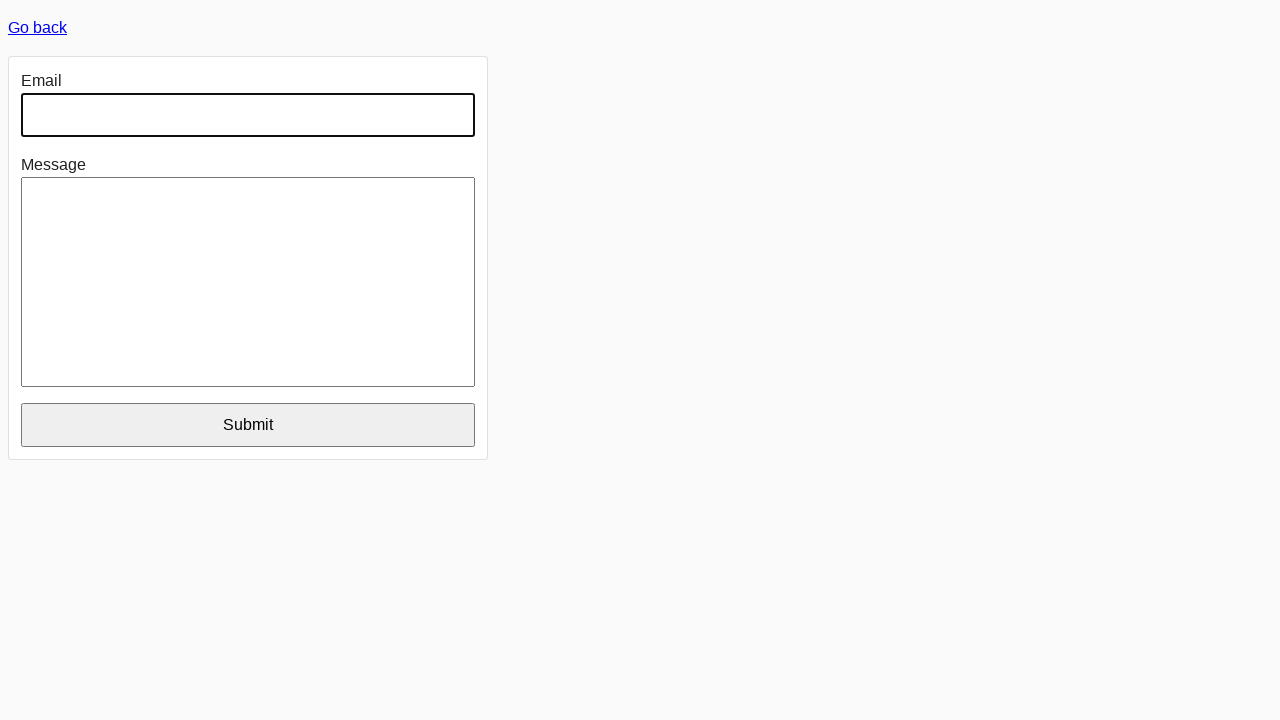

Located Message input field
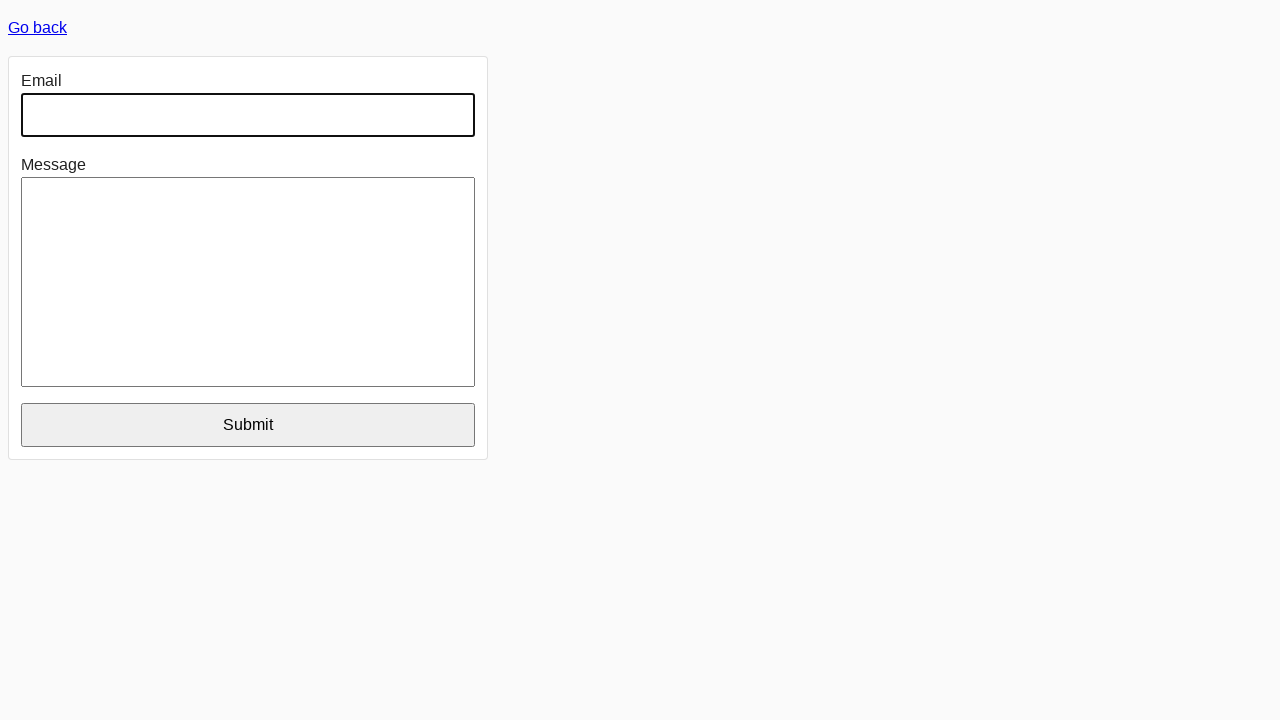

Located Submit button
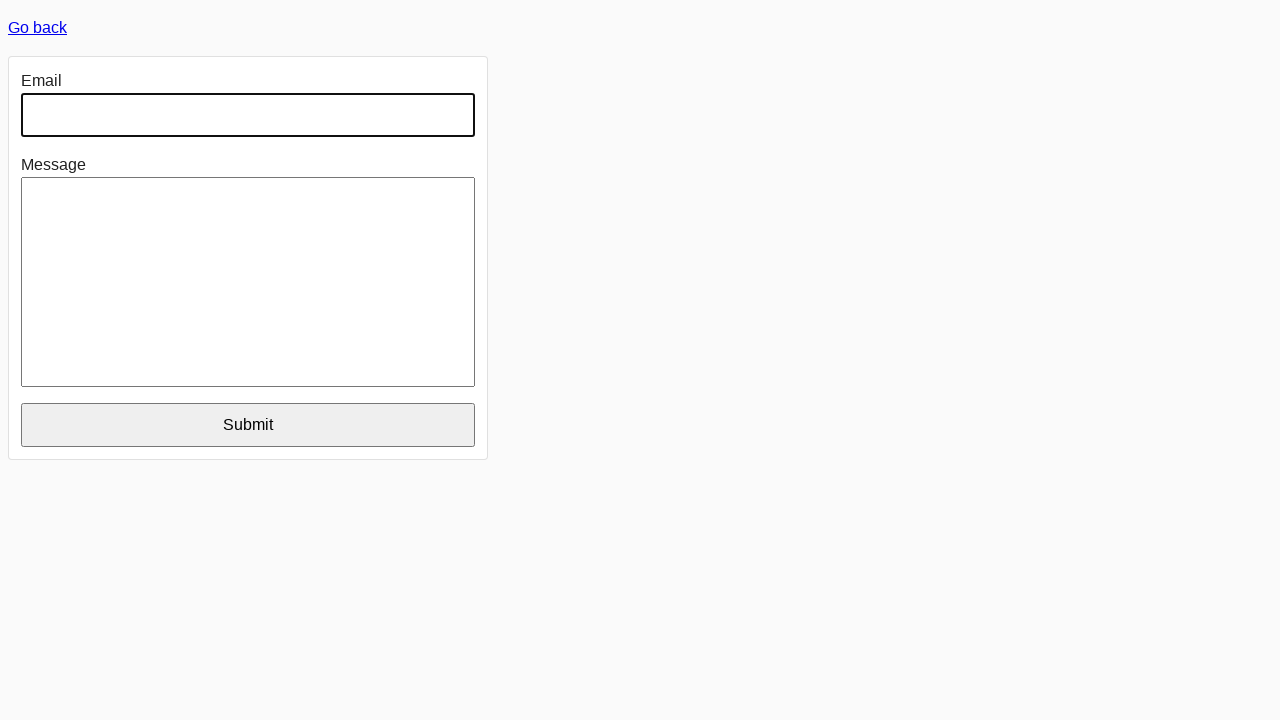

Filled Email field with 'y.pelykh@gmail.com' on internal:label="Email"i
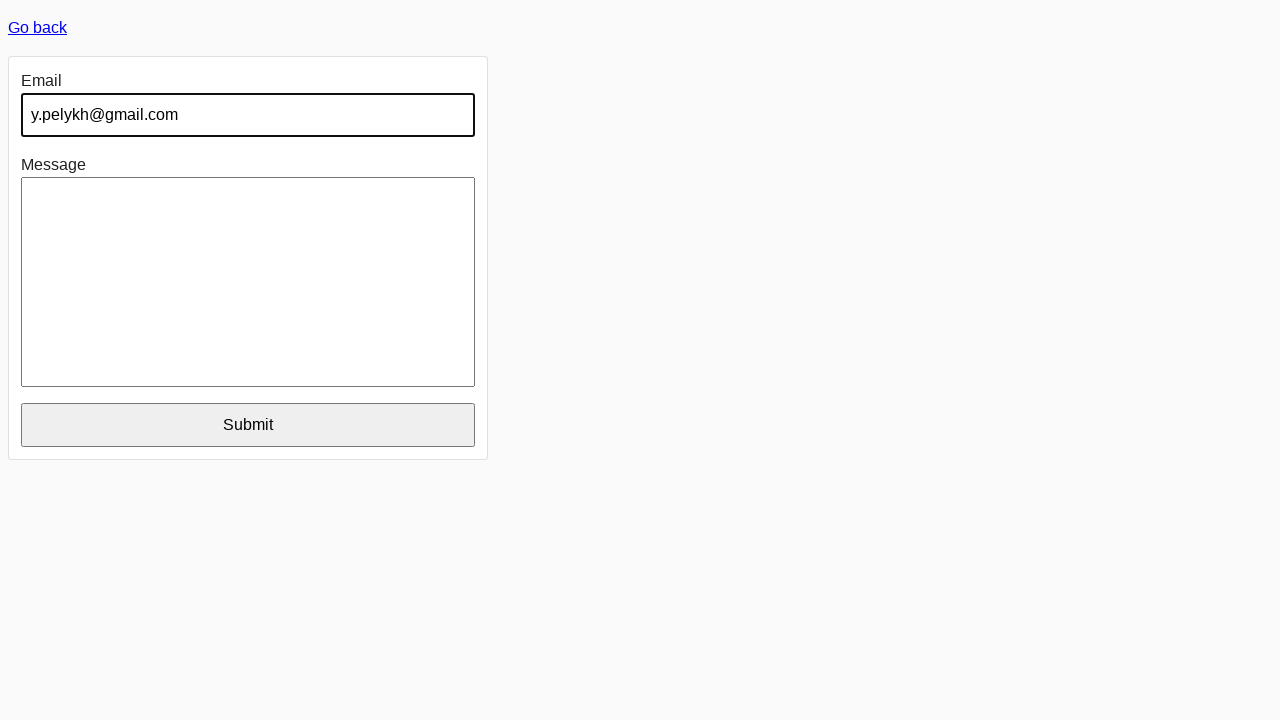

Filled Message field with 'Hi. Nice to meet you' on internal:label="Message"i
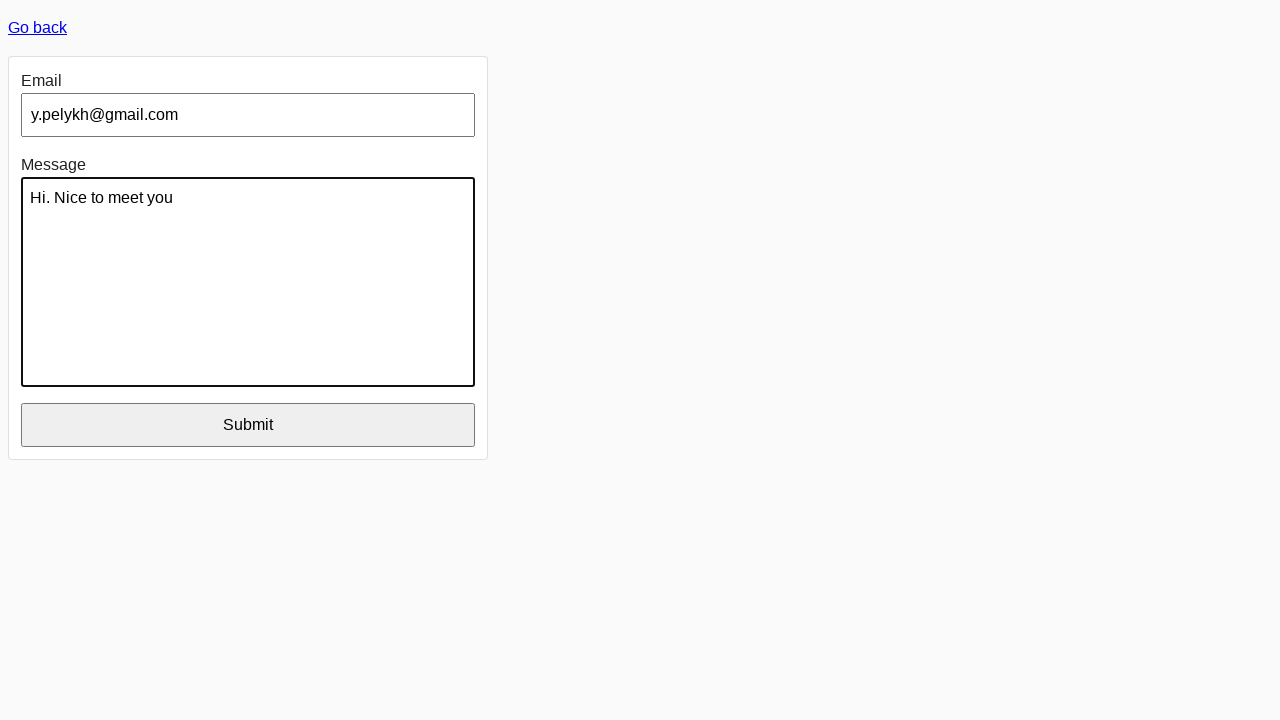

Cleared Message field on internal:label="Message"i
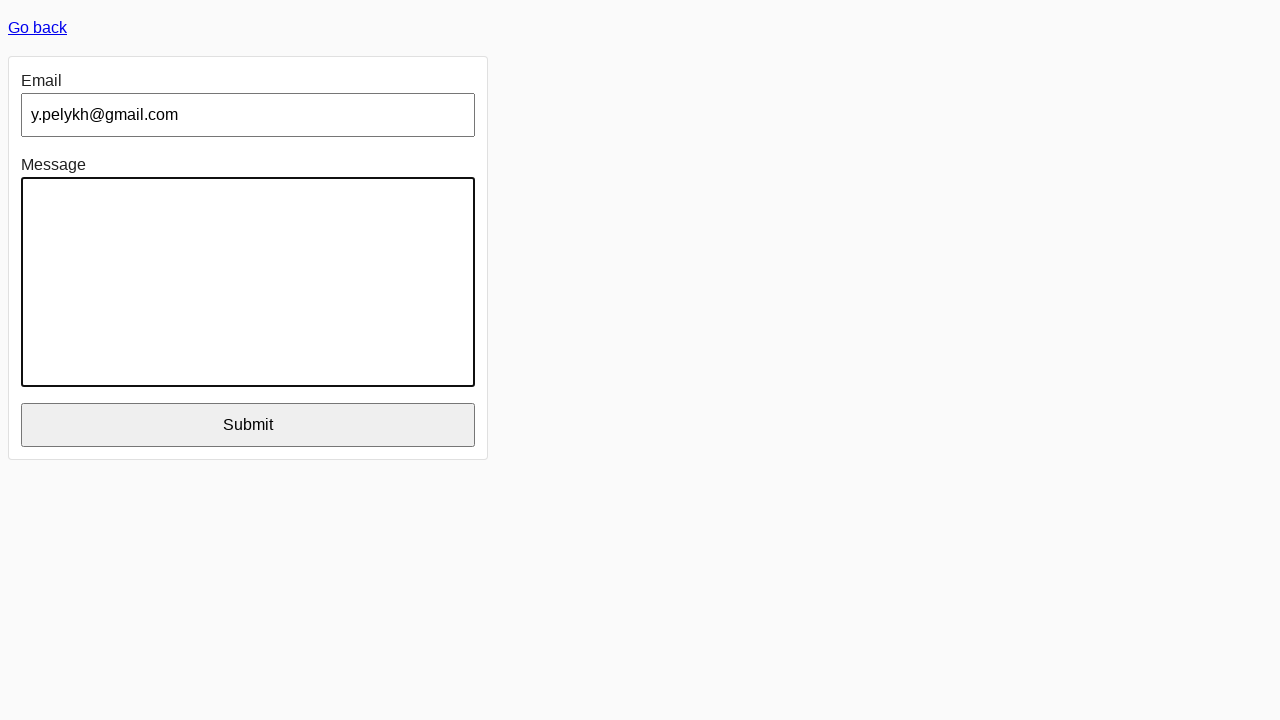

Clicked Submit button with empty Message field at (248, 425) on internal:role=button[name="Submit"i]
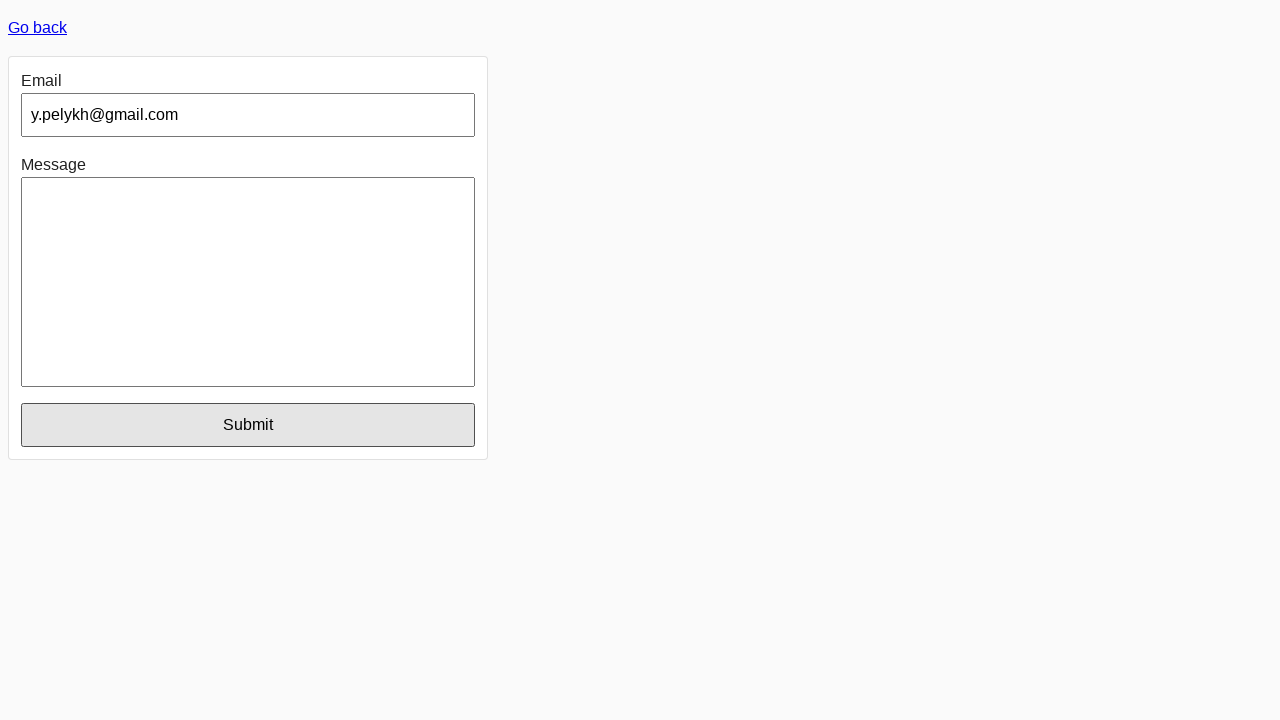

Verified Email field is not empty
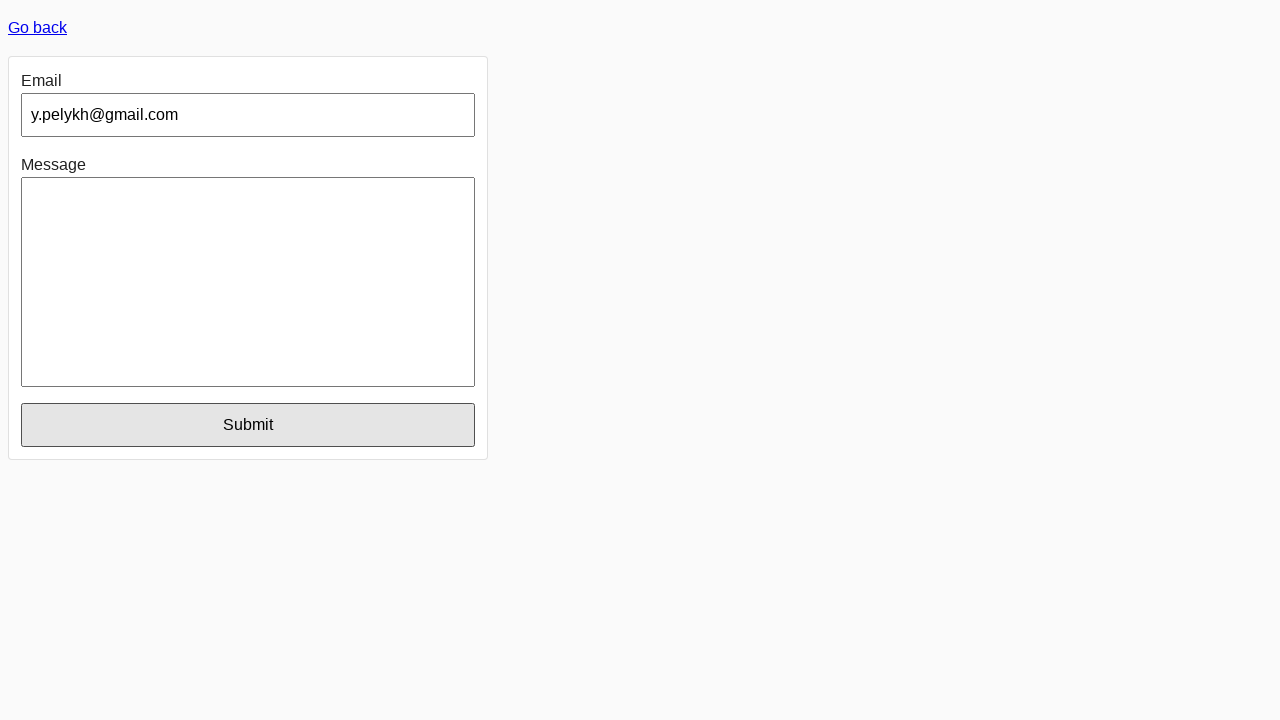

Verified Message field is empty
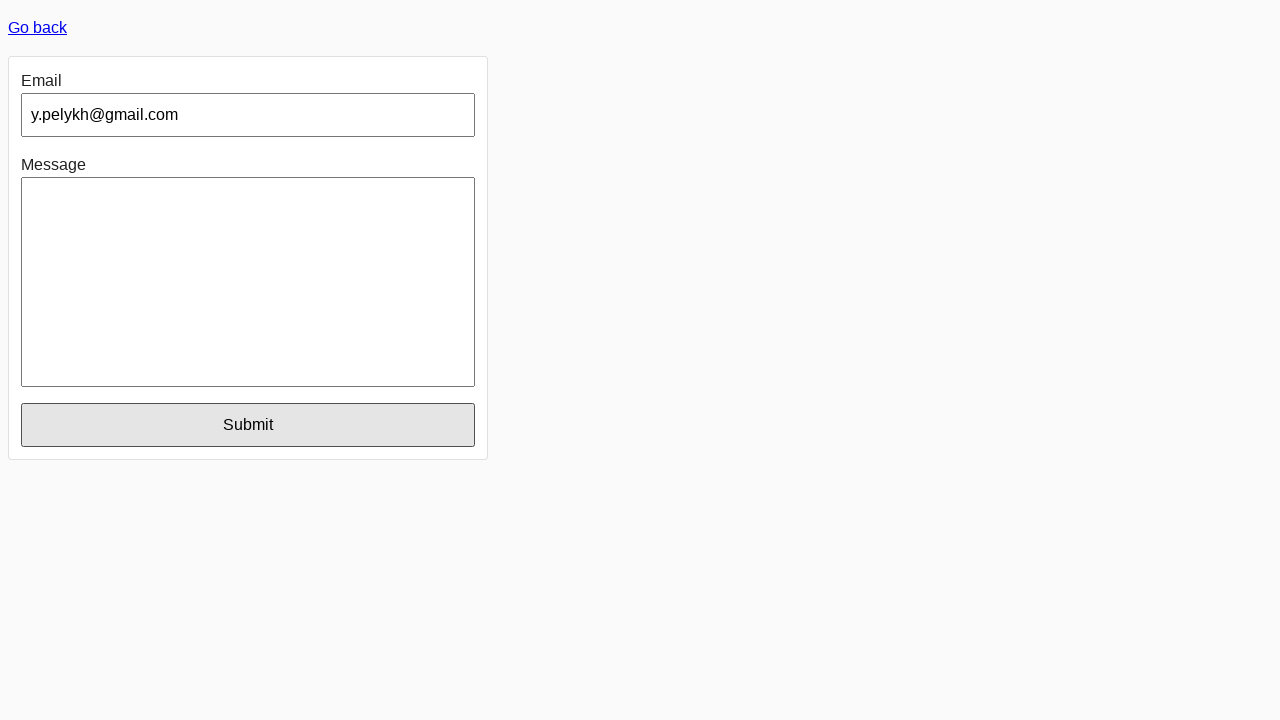

Filled Message field with 'Hi. Nice to meet you' on internal:label="Message"i
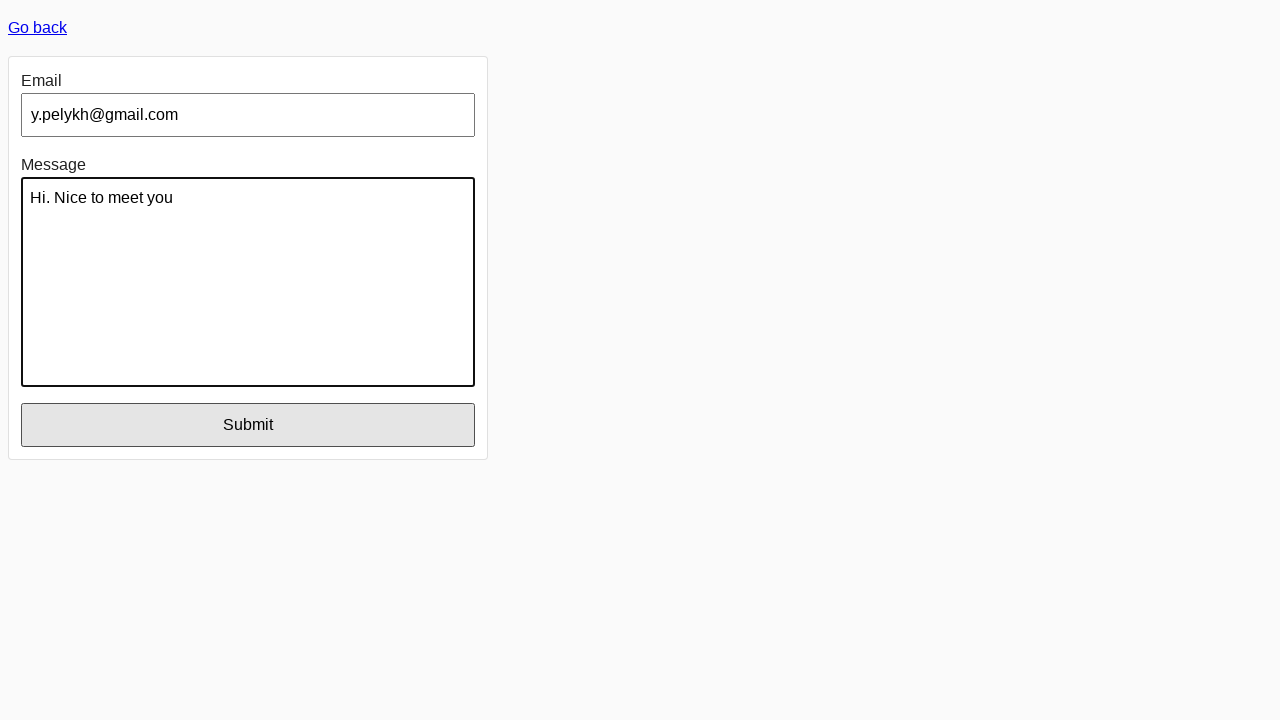

Cleared Email field on internal:label="Email"i
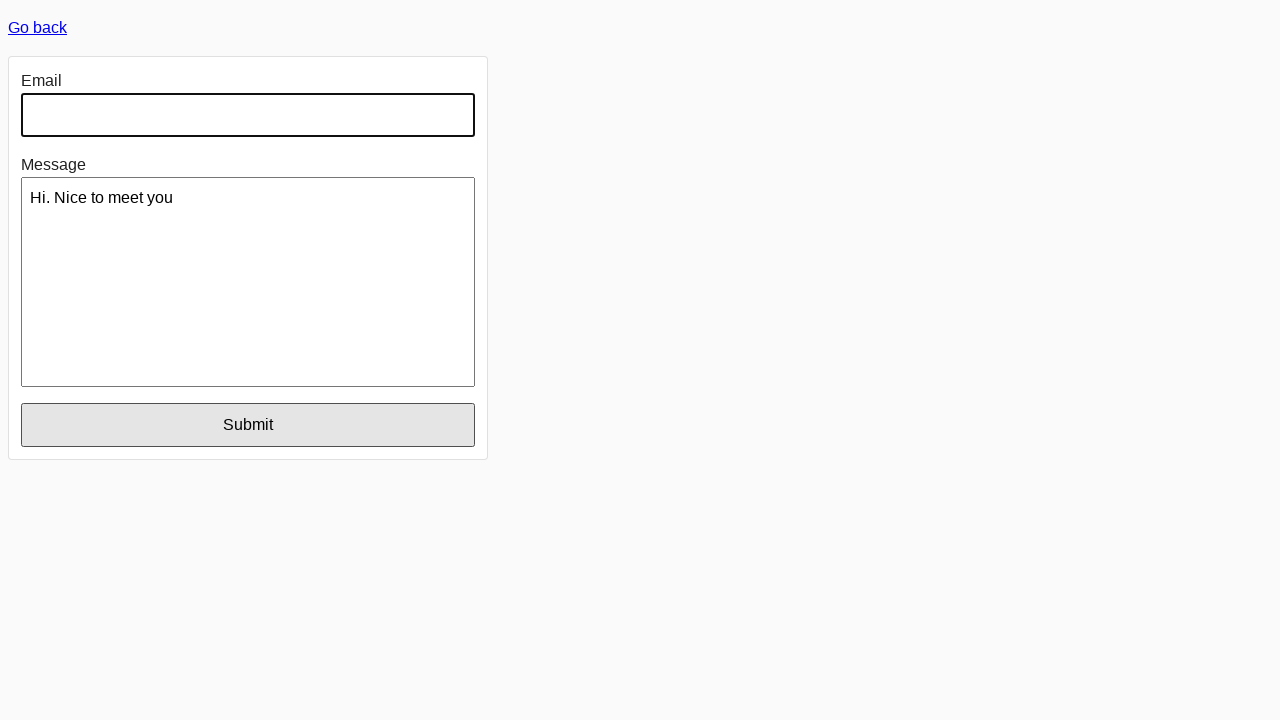

Pressed Enter on empty Email field on internal:label="Email"i
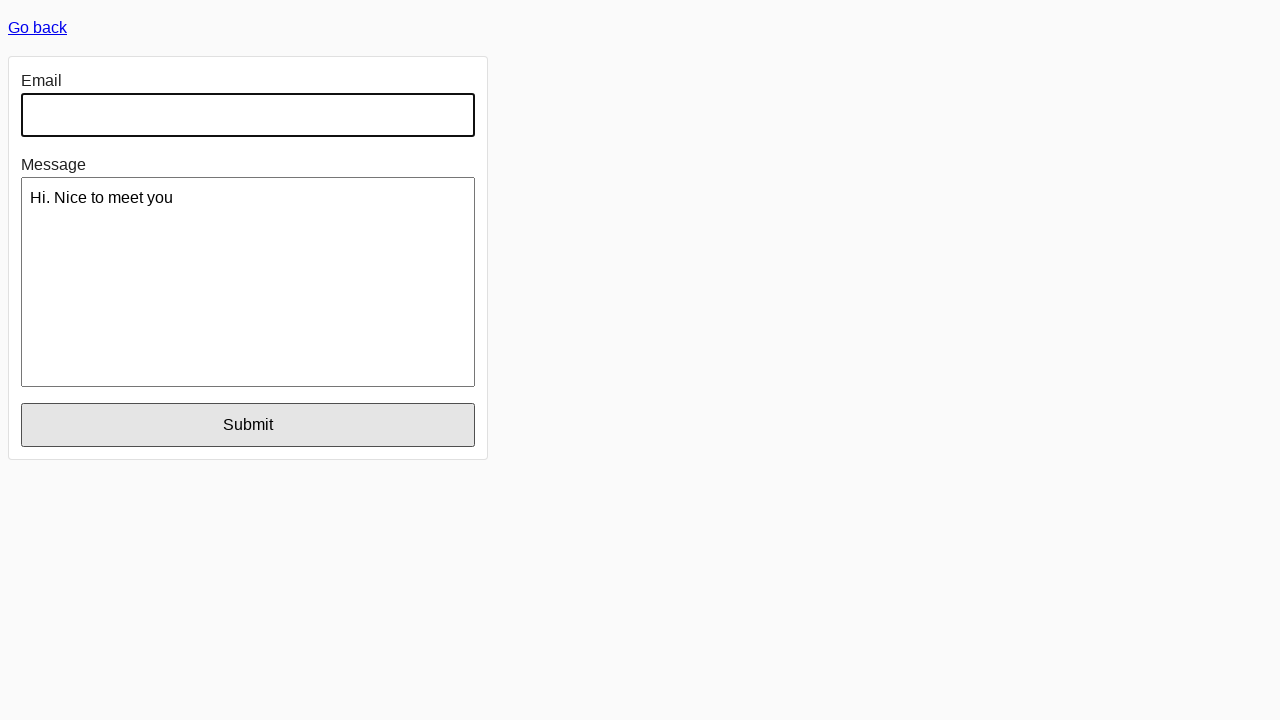

Verified Email field is empty
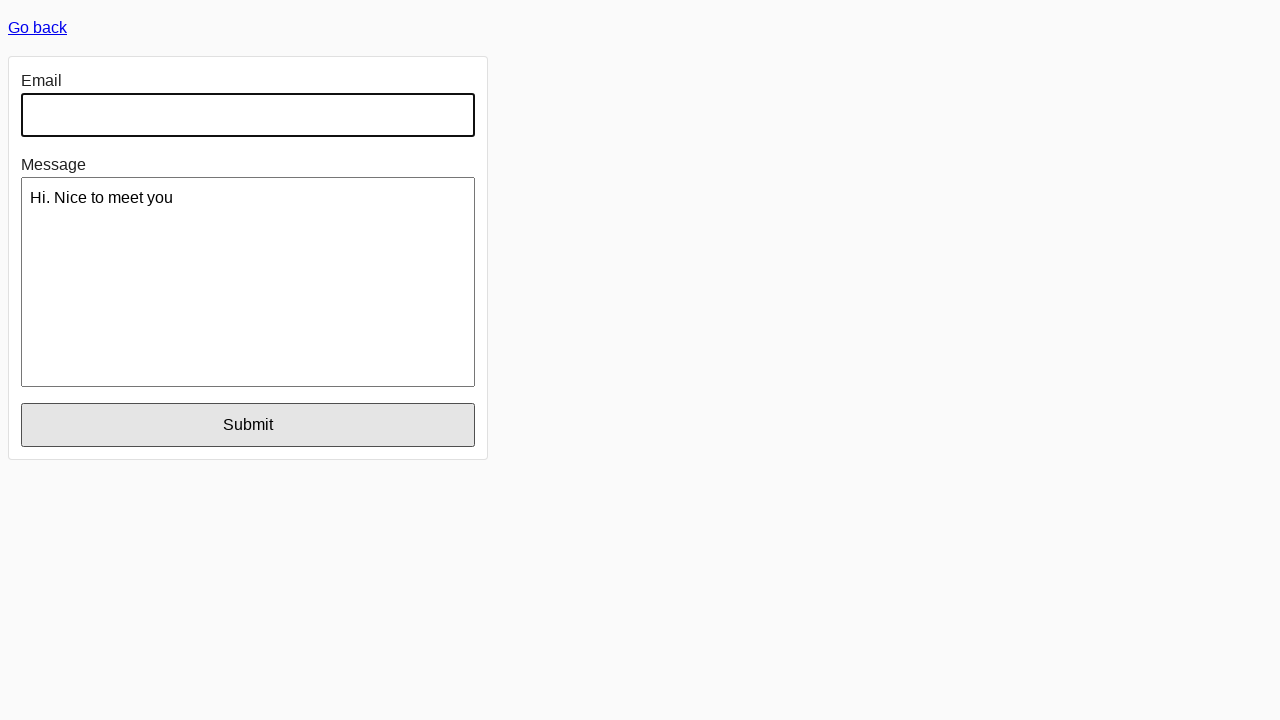

Verified Message field is not empty
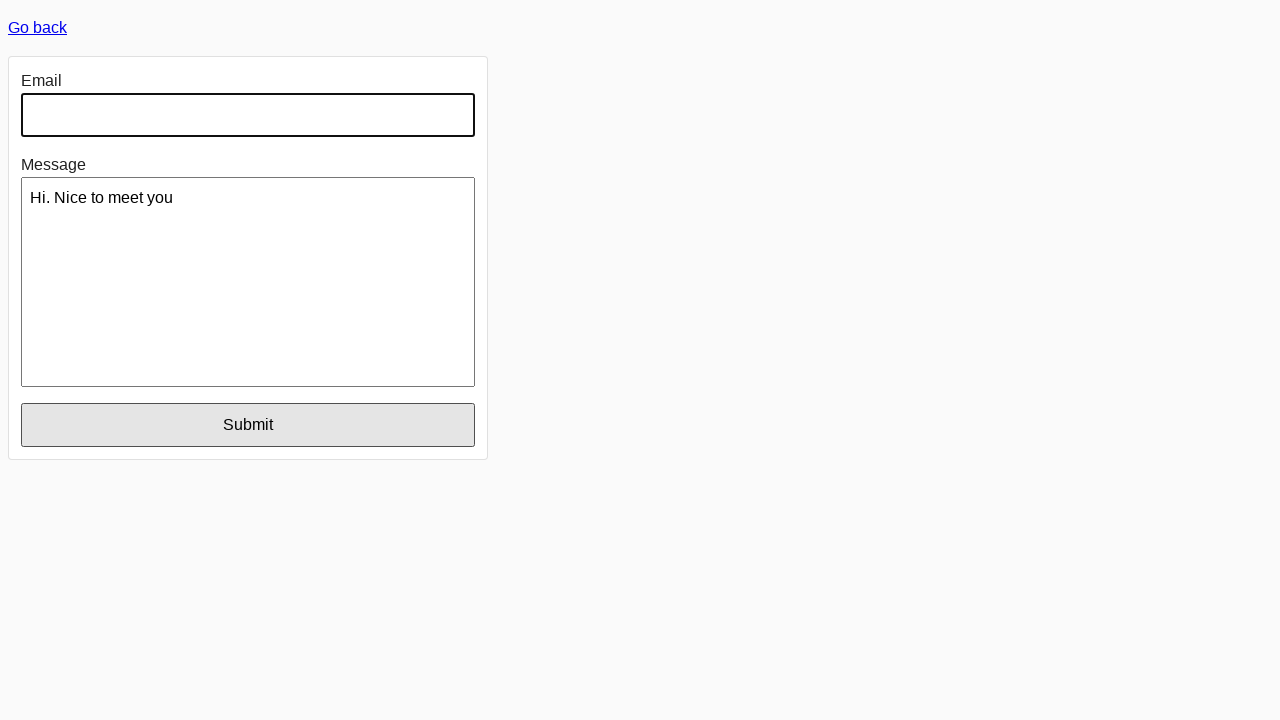

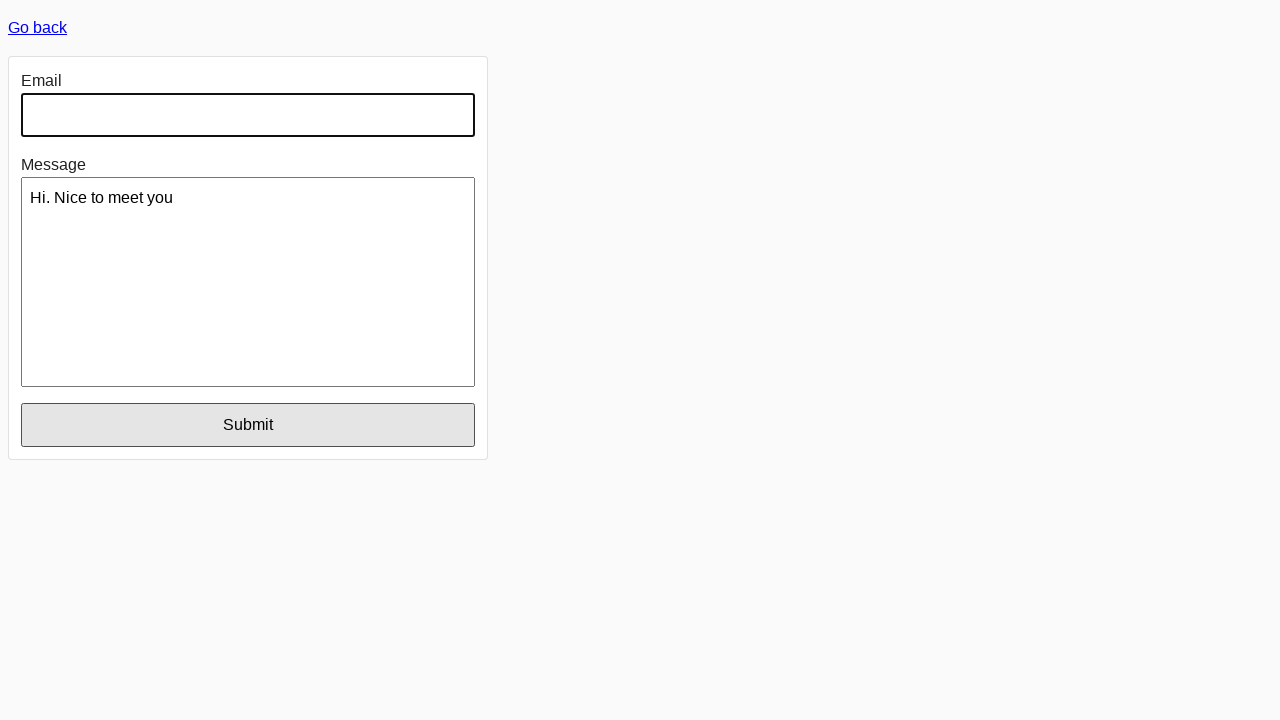